Tests a page with dynamically loading images by waiting for a landscape image element to become visible, then verifies the award image element has a source attribute.

Starting URL: https://bonigarcia.dev/selenium-webdriver-java/loading-images.html

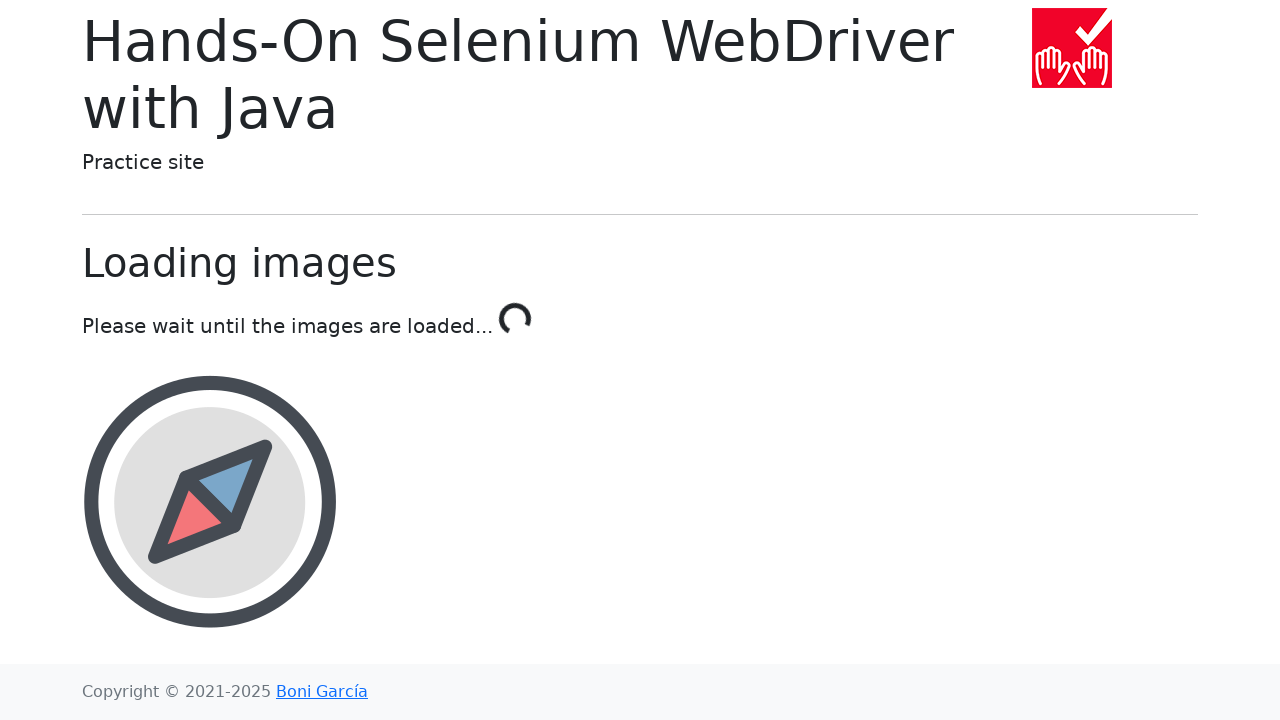

Navigated to loading images test page
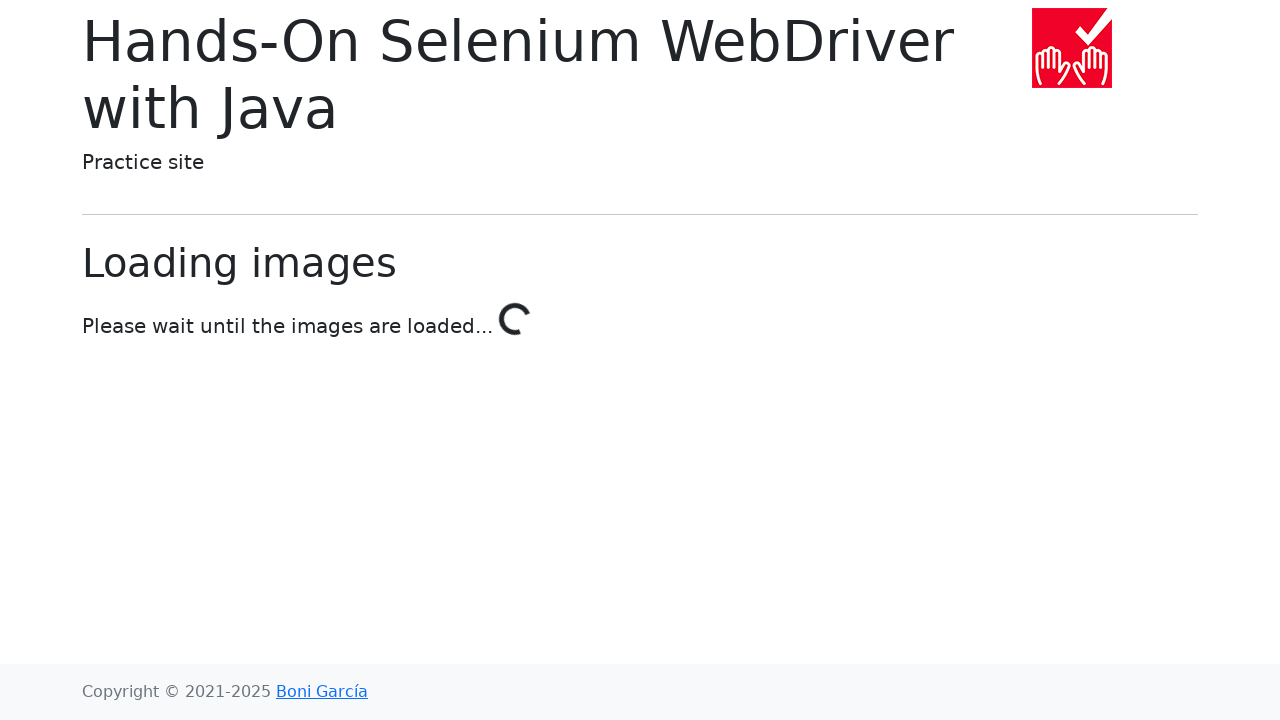

Landscape image element became visible
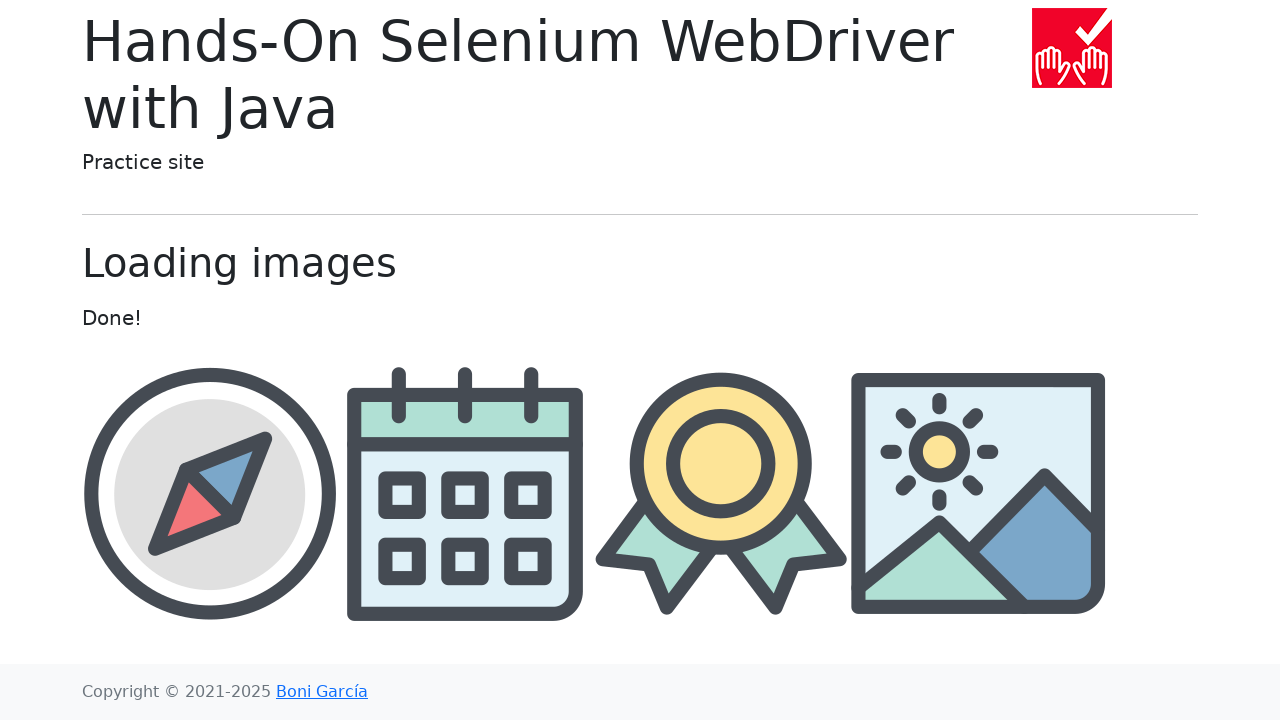

Retrieved src attribute from award image element
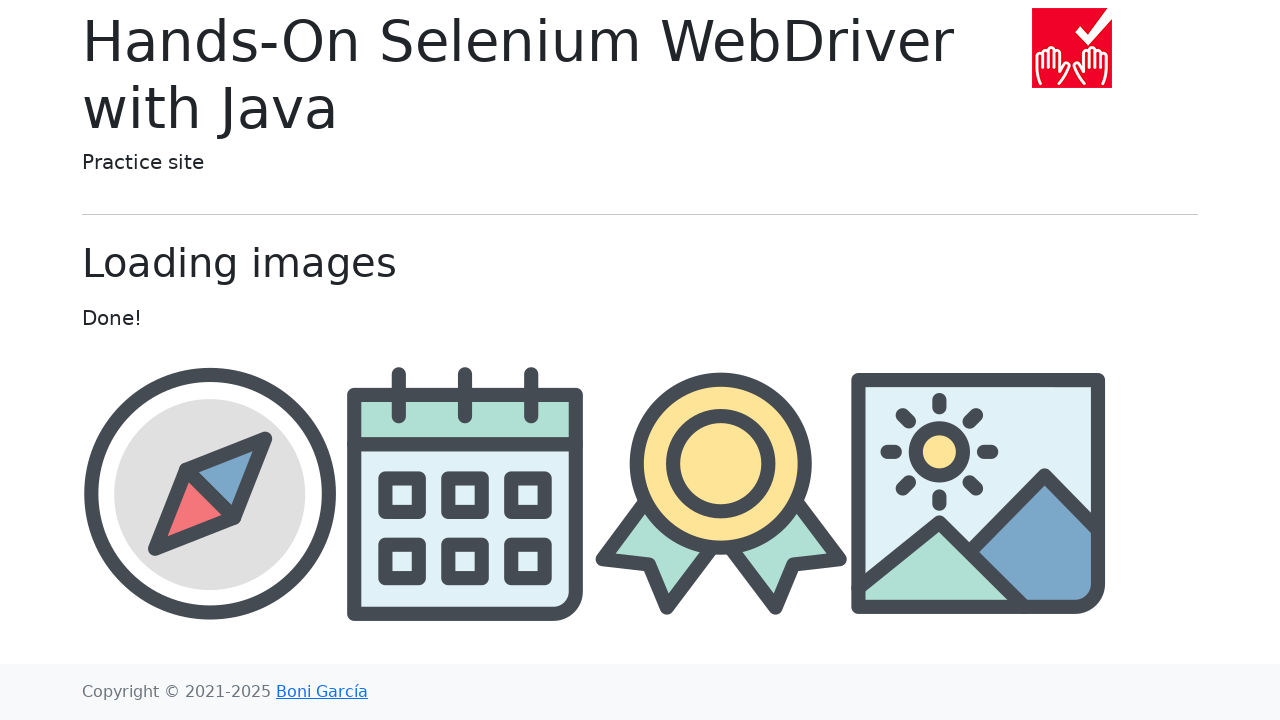

Asserted that award image has a src attribute
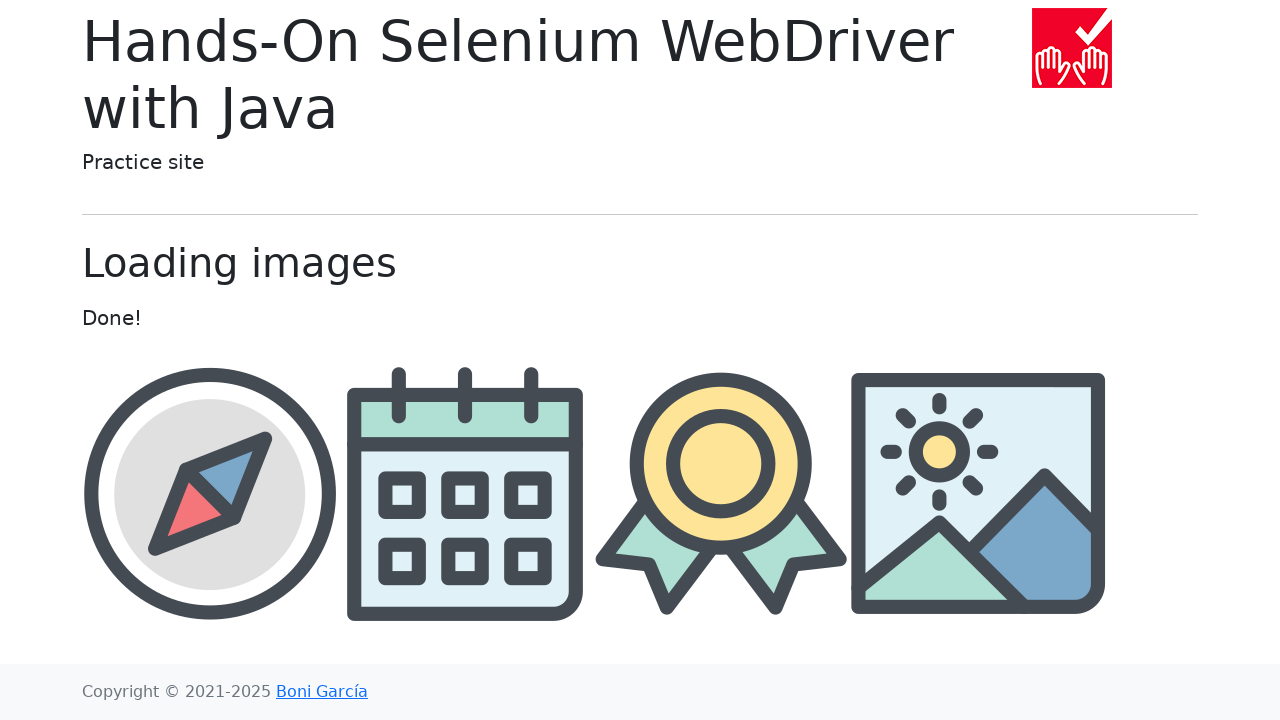

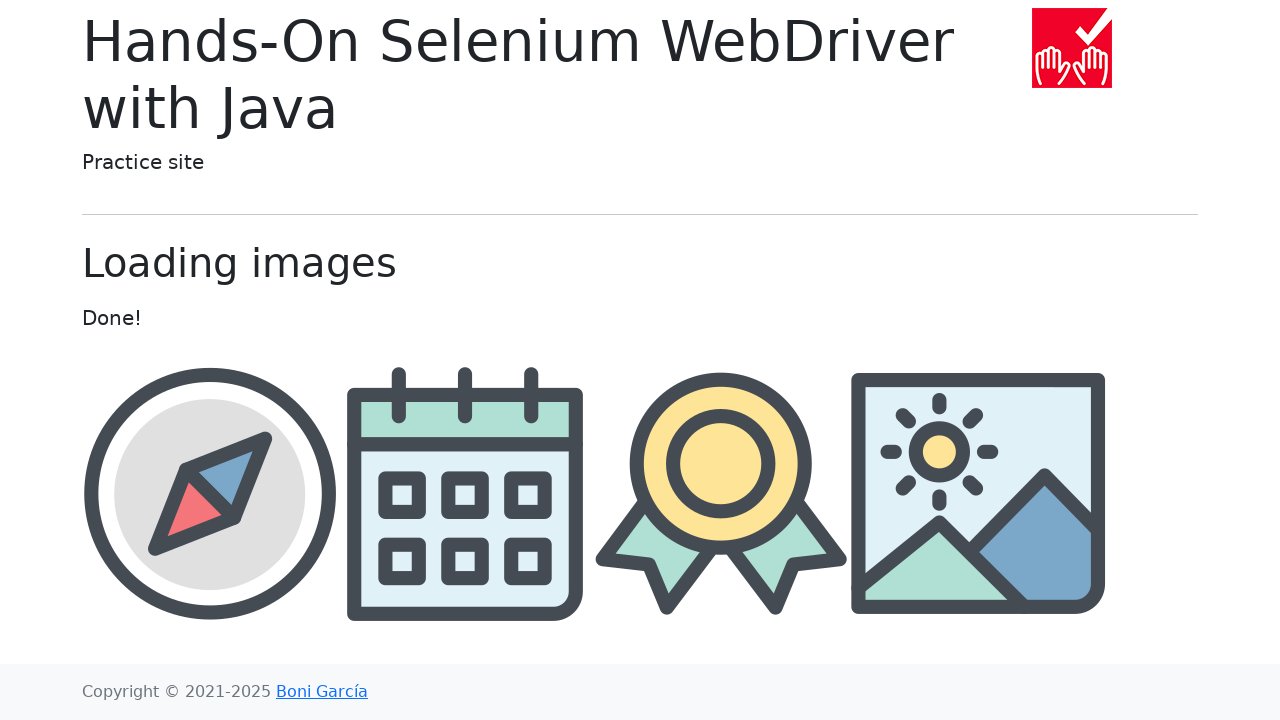